Tests alert box functionality by clicking a button that triggers a JavaScript alert on a test automation practice page

Starting URL: https://testautomationpractice.blogspot.com

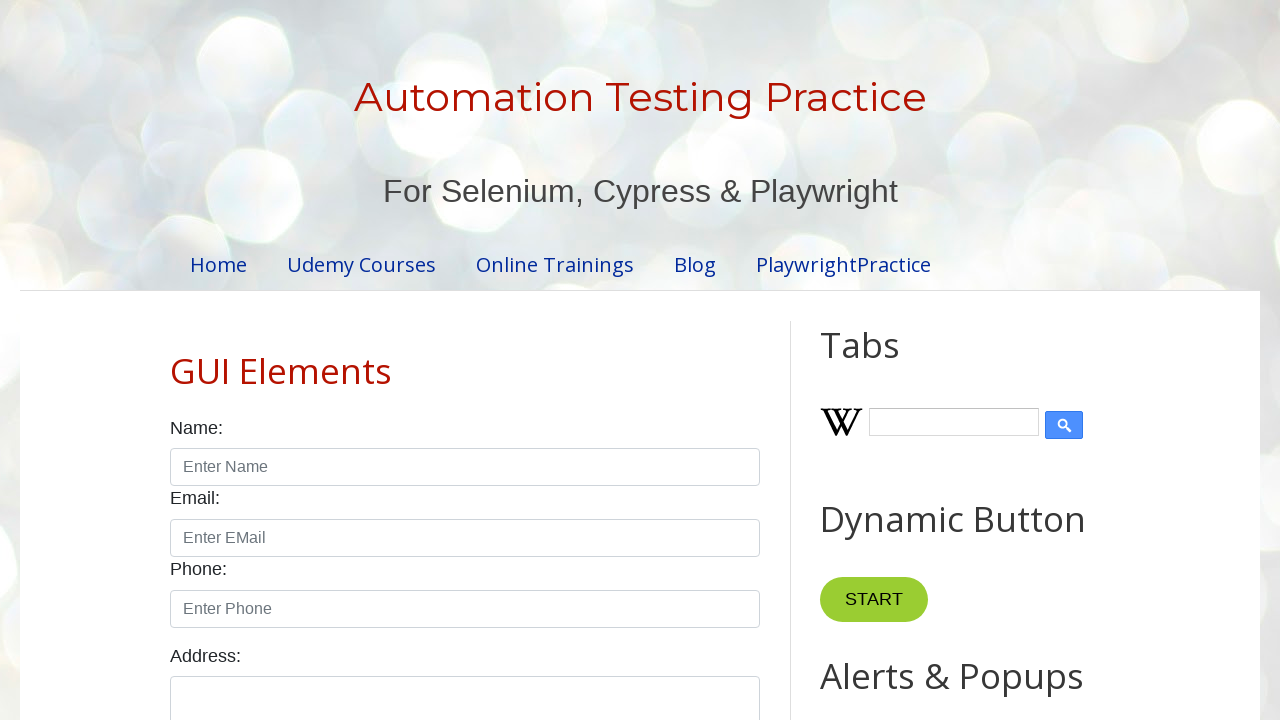

Navigated to test automation practice page
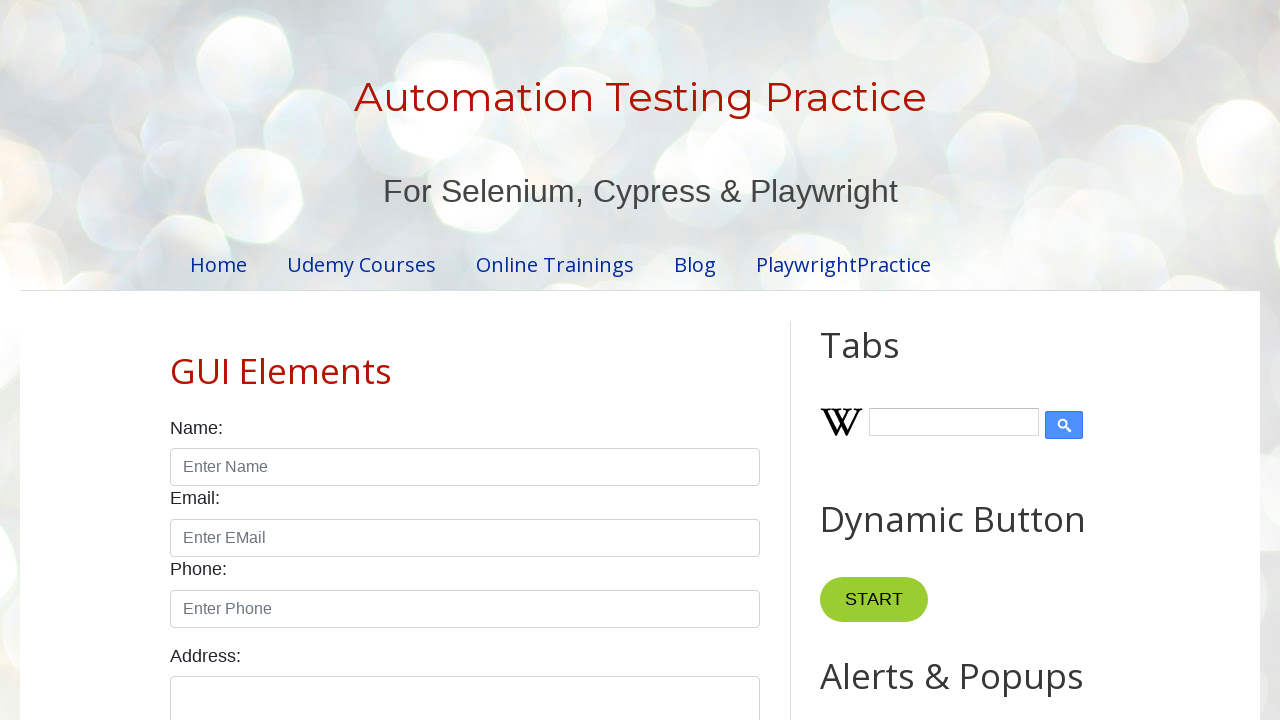

Clicked button to trigger alert box at (880, 361) on xpath=//*[@onclick='myFunction()']
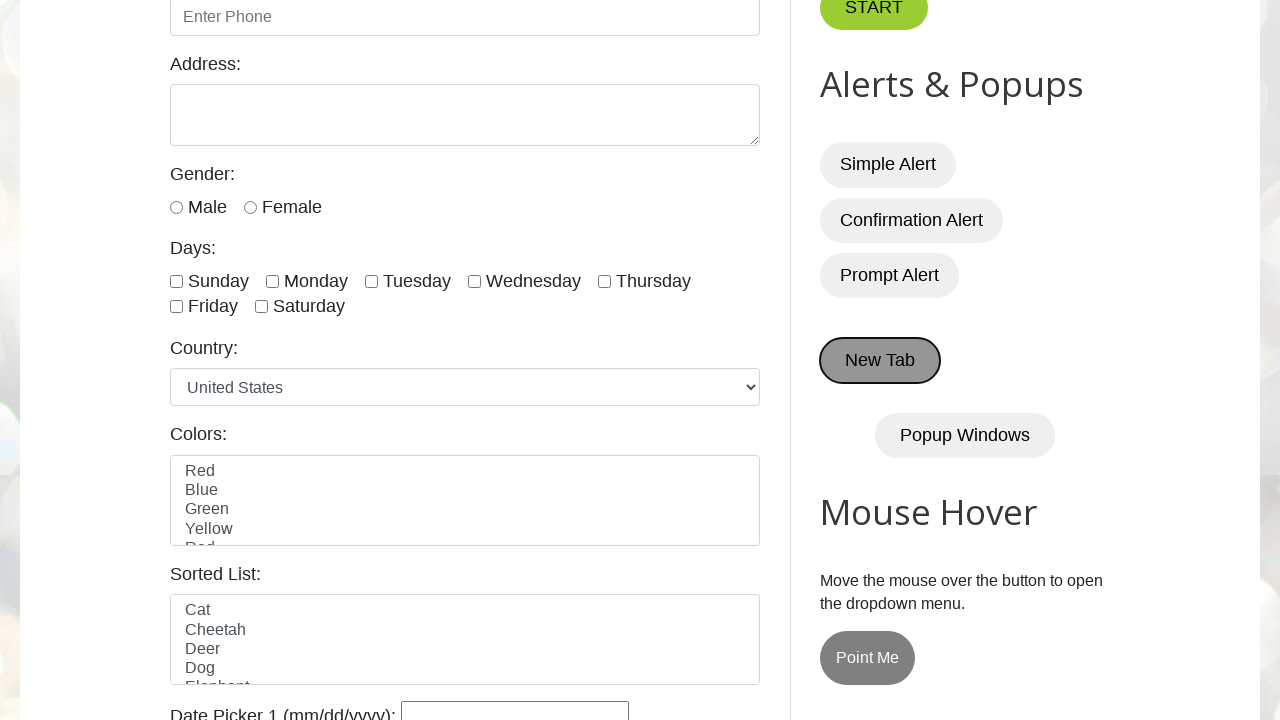

Alert dialog accepted
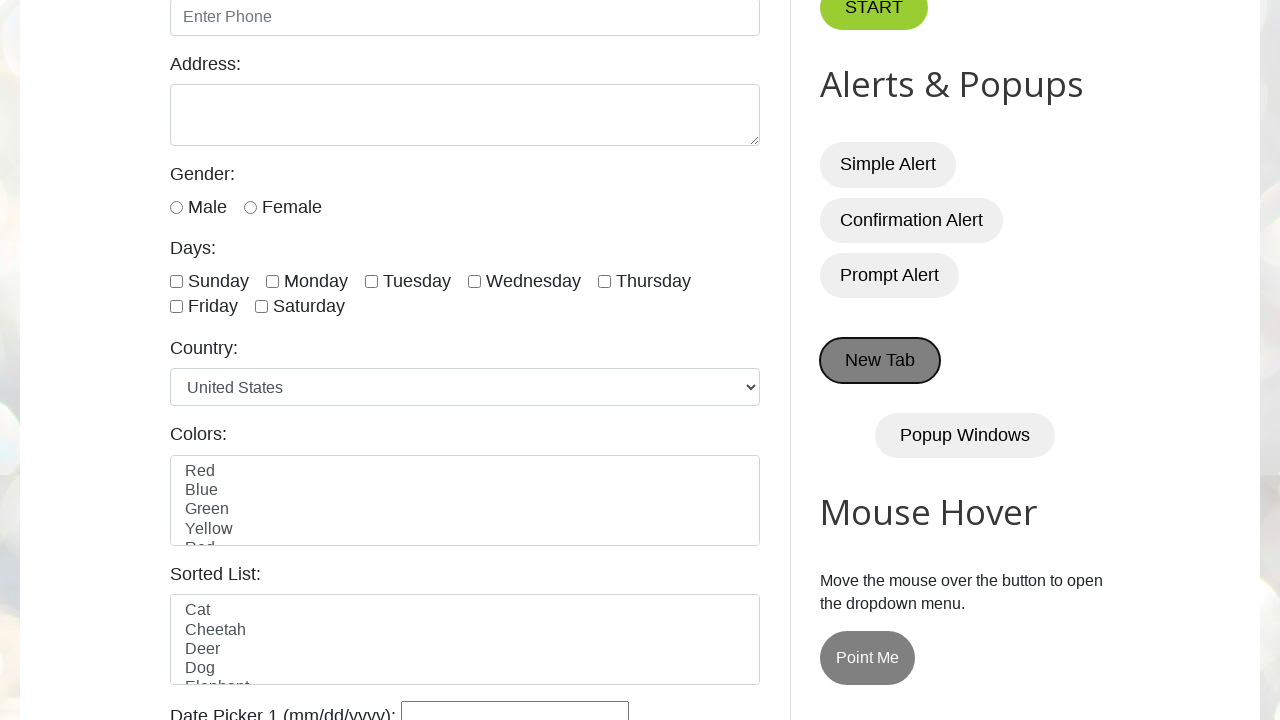

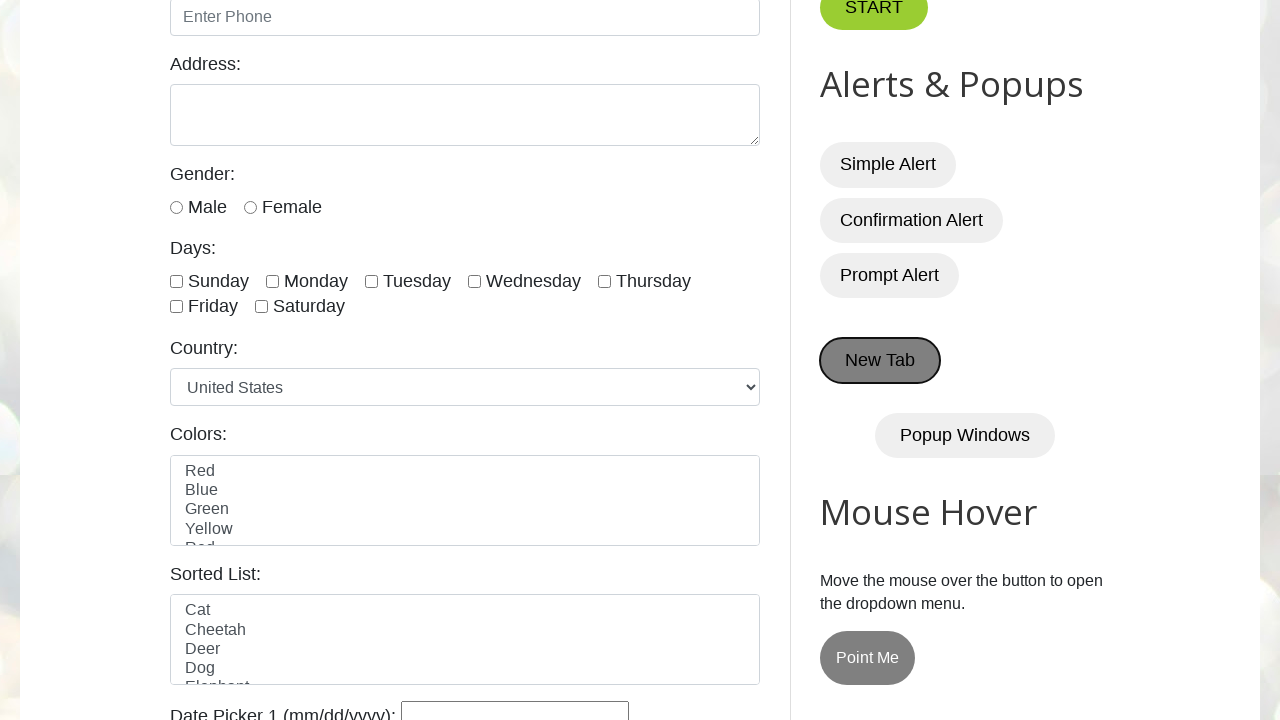